Tests JavaScript confirm dialog handling on W3Schools by switching to an iframe, clicking a "Try it" button, accepting the alert, and verifying the result message

Starting URL: https://www.w3schools.com/js/tryit.asp?filename=tryjs_confirm

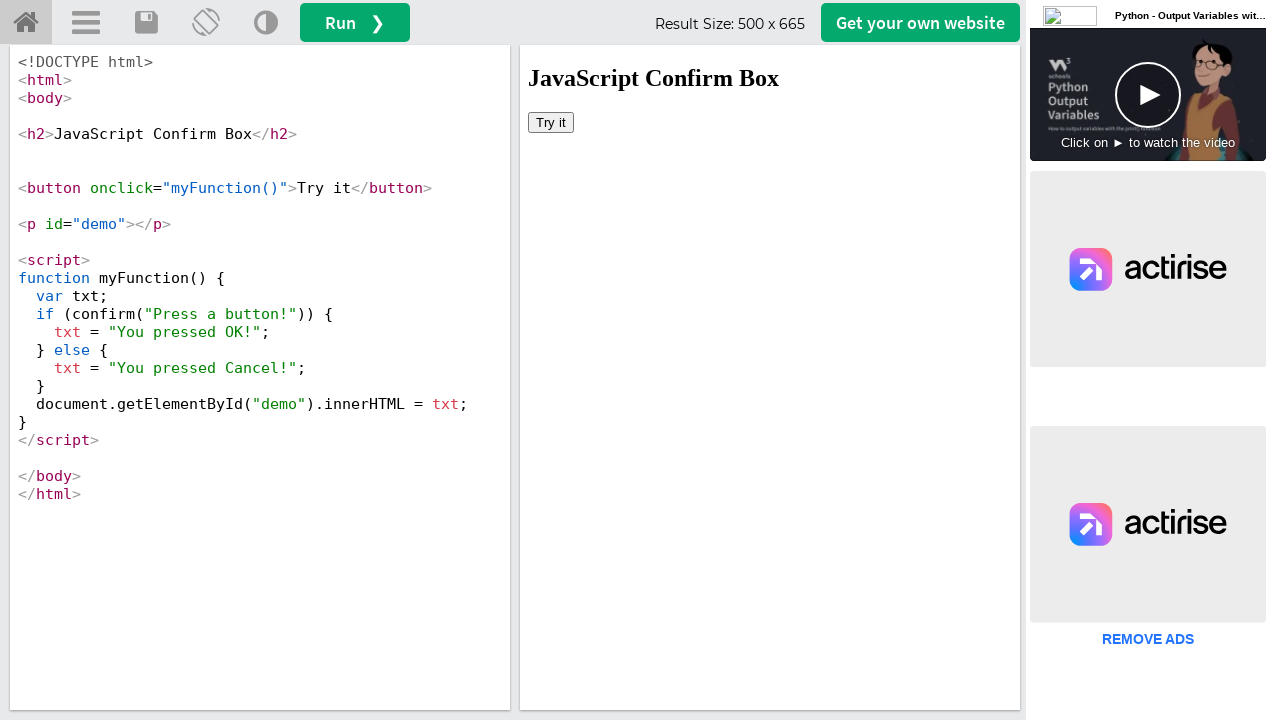

Located iframe with ID 'iframeResult' containing the demo
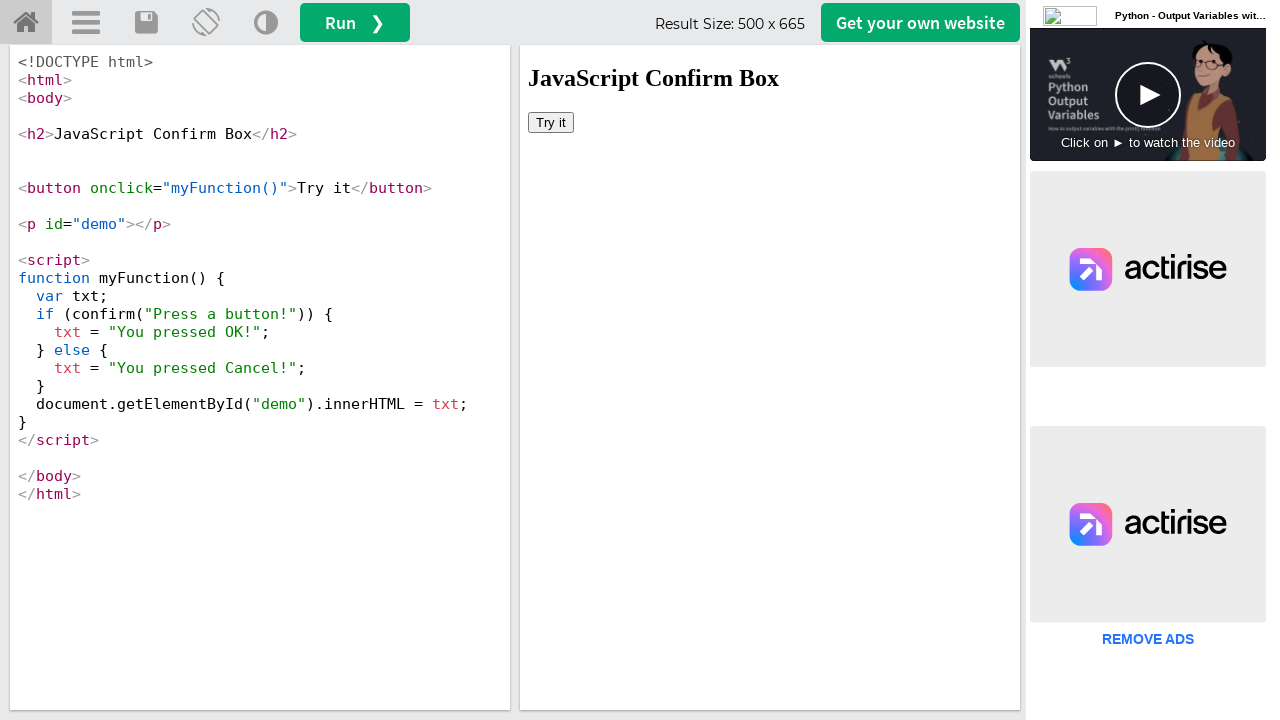

Clicked 'Try it' button inside iframe at (551, 122) on #iframeResult >> internal:control=enter-frame >> xpath=//button[text()='Try it']
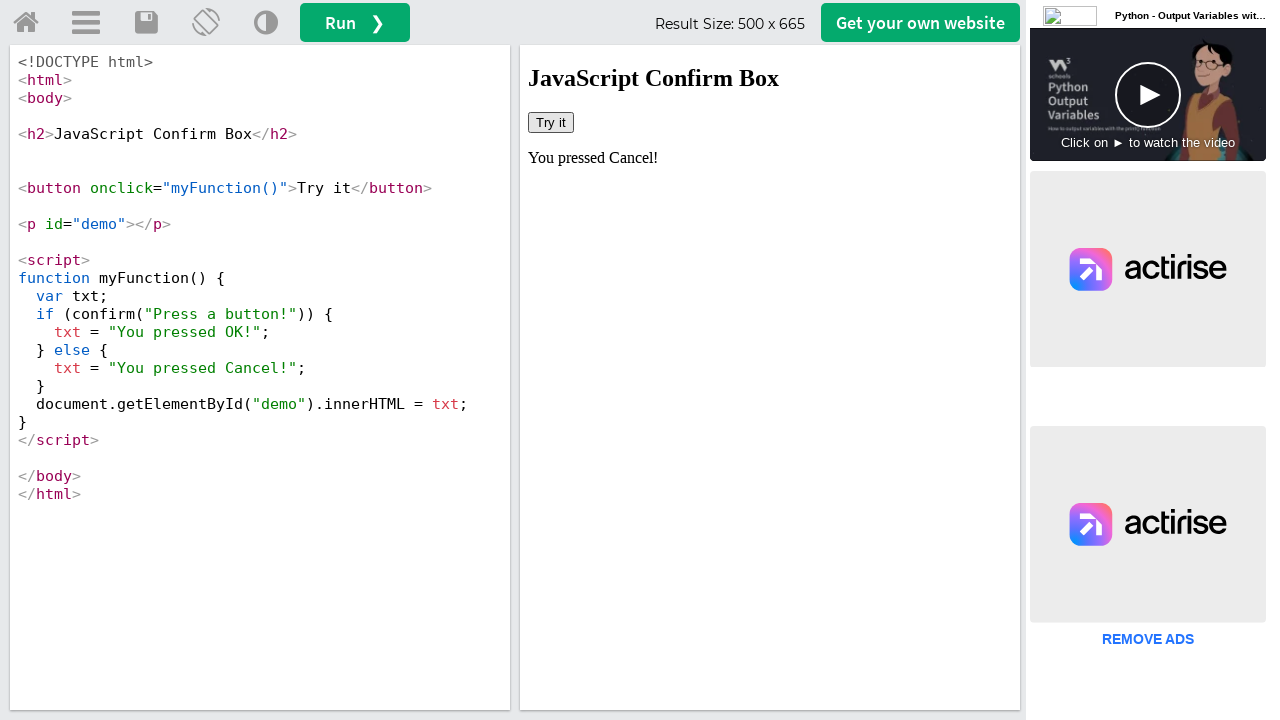

Set up dialog handler to automatically accept confirm dialogs
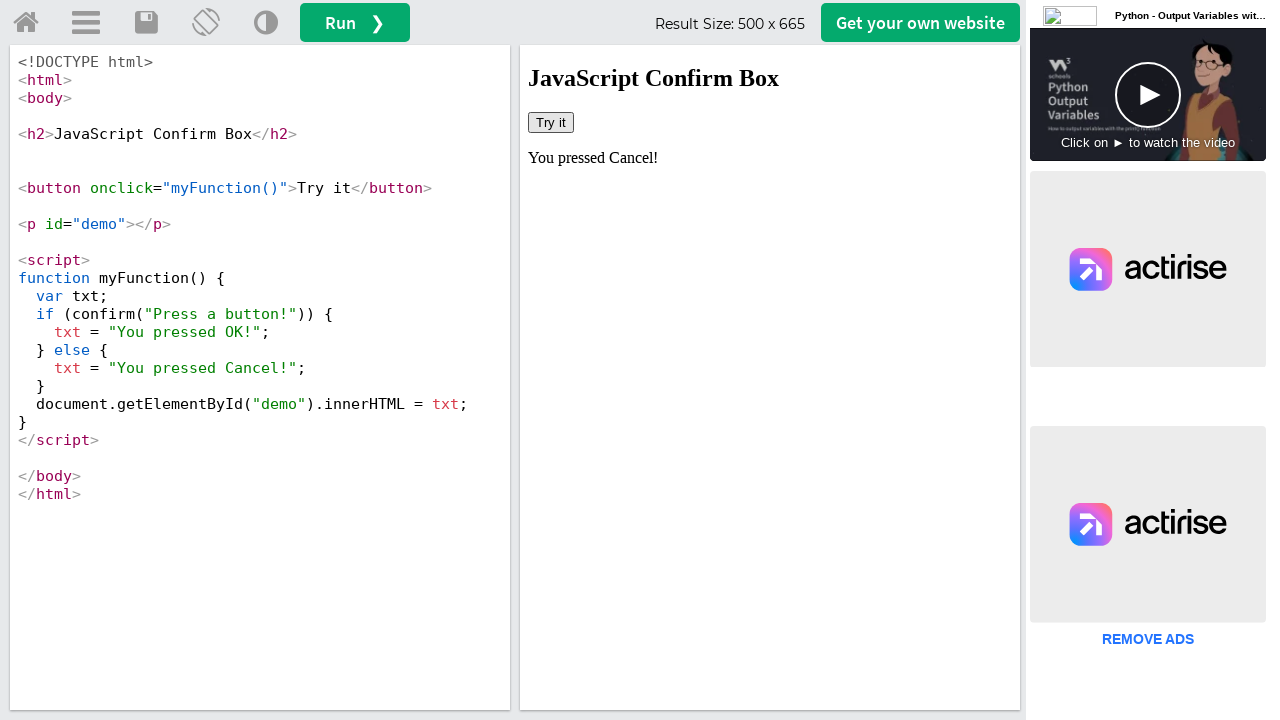

Clicked 'Try it' button again to trigger the confirm dialog at (551, 122) on #iframeResult >> internal:control=enter-frame >> xpath=//button[text()='Try it']
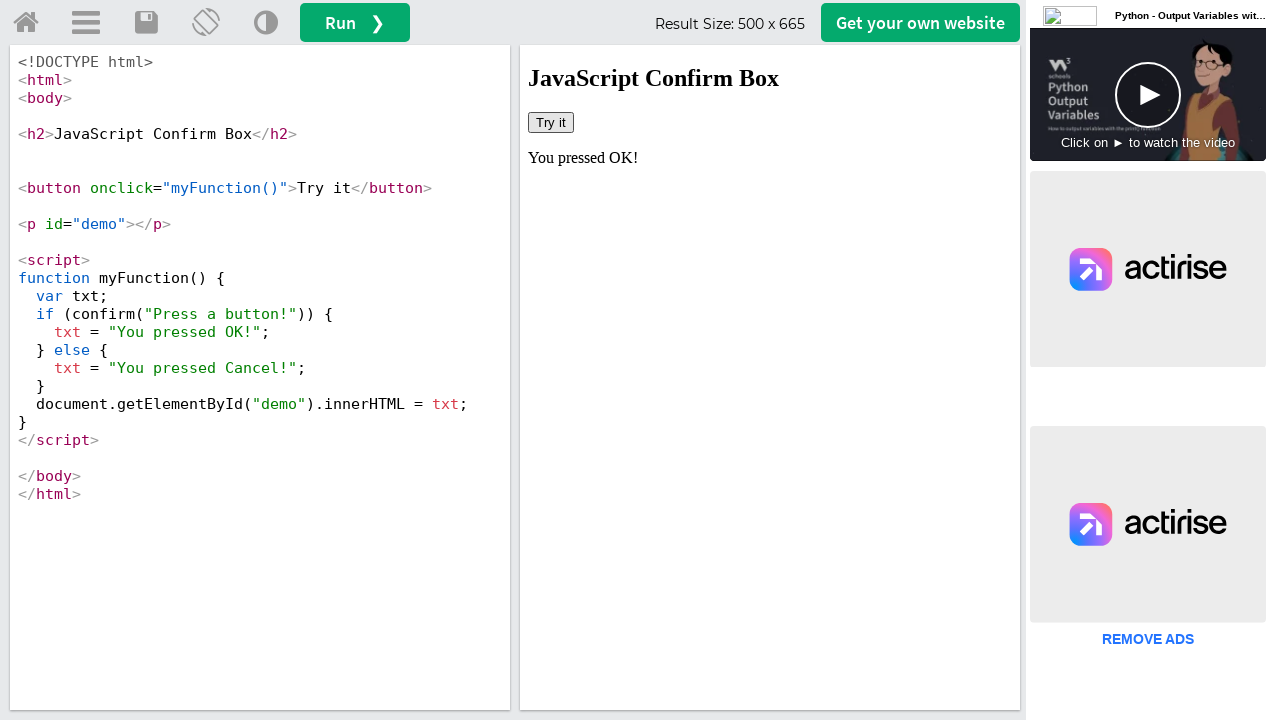

Verified result message 'You pressed OK!' appeared after accepting dialog
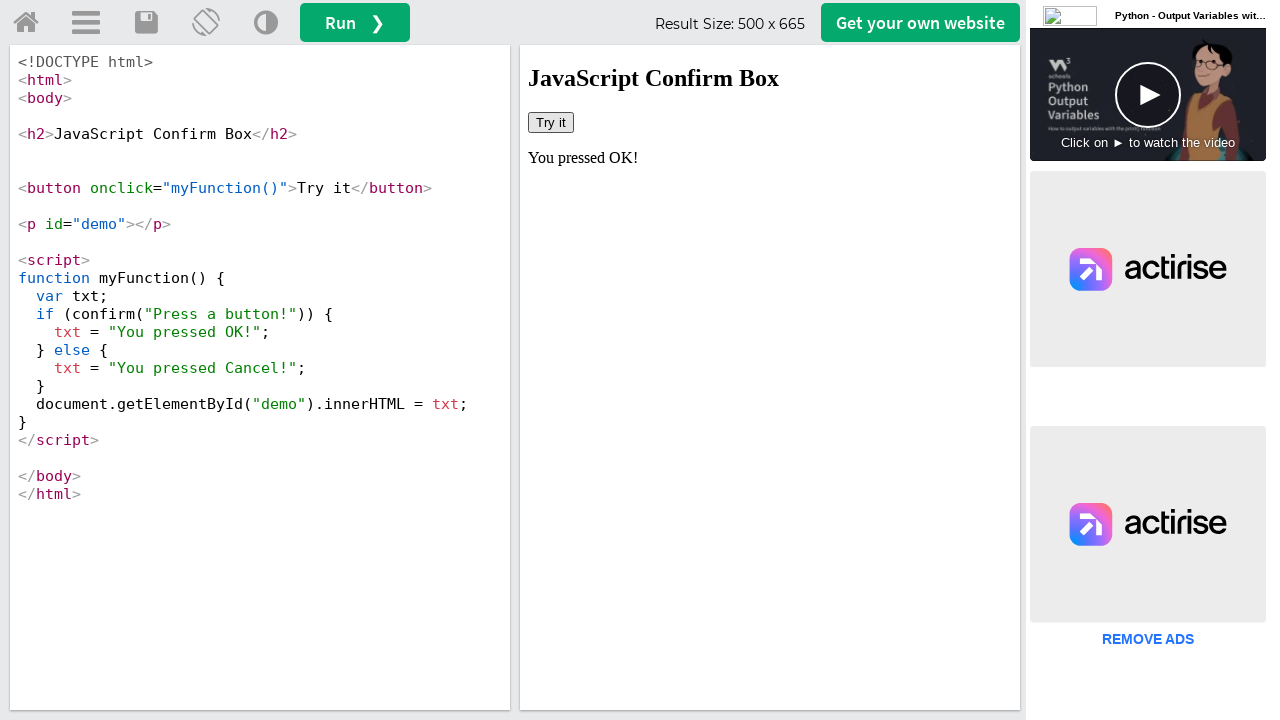

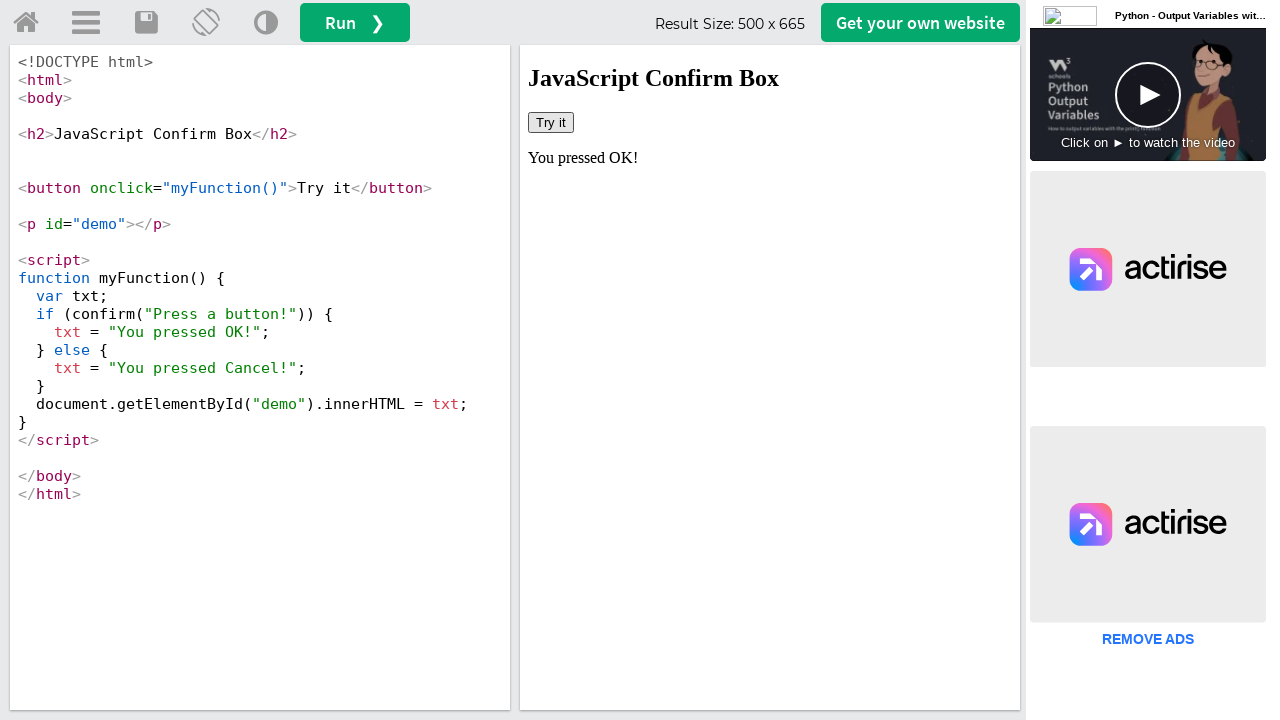